Tests jQuery drag and drop functionality by dragging a draggable element onto a droppable target and verifying the text changes

Starting URL: https://jqueryui.com/resources/demos/droppable/default.html

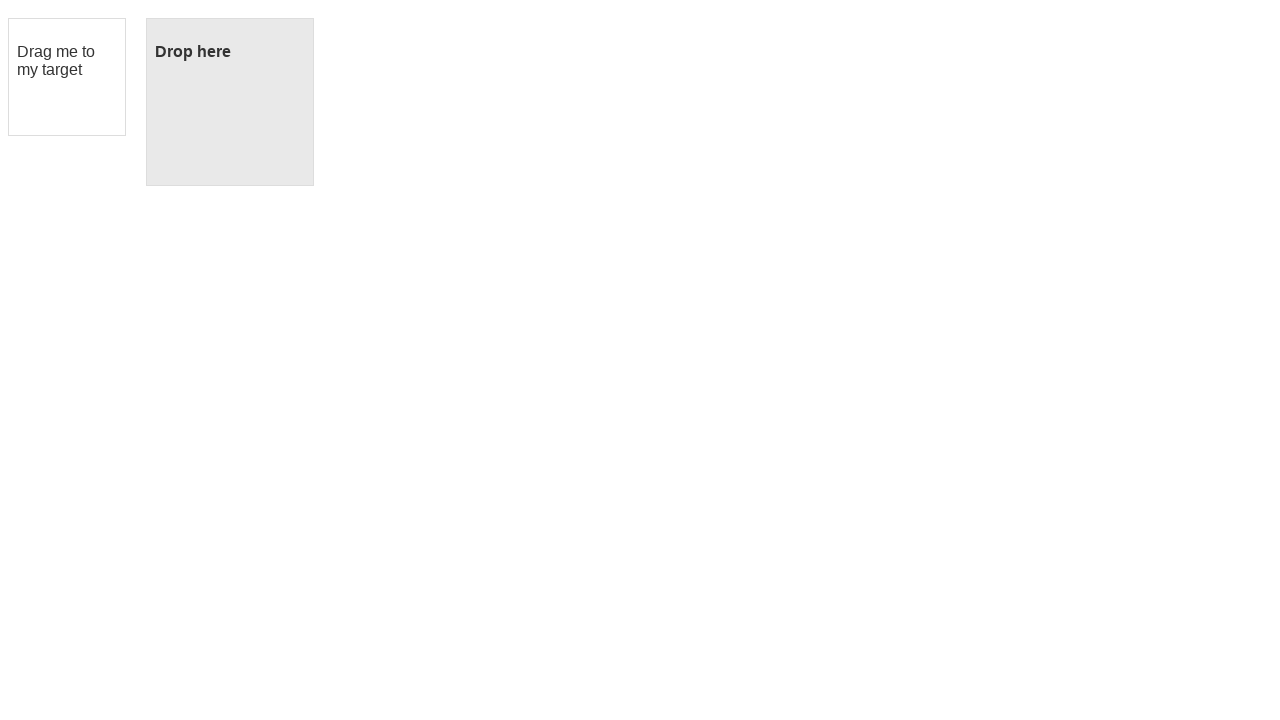

Retrieved initial text from droppable element
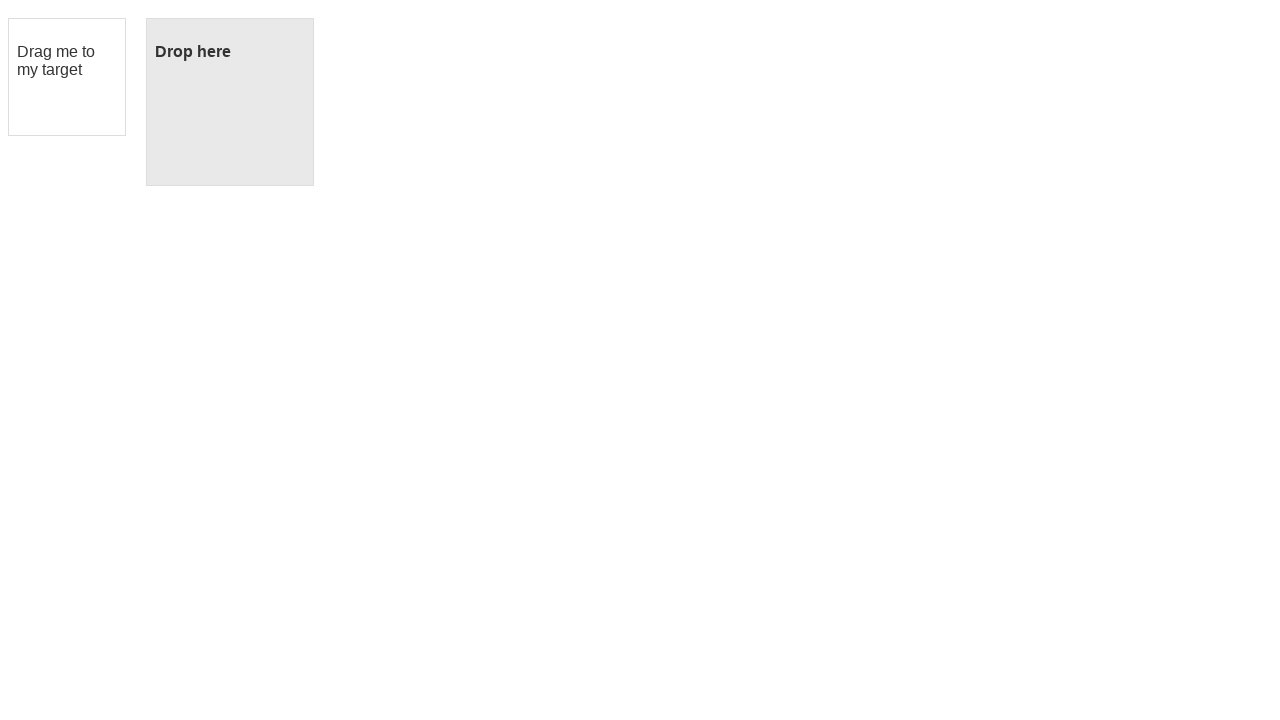

Dragged draggable element onto droppable target at (230, 102)
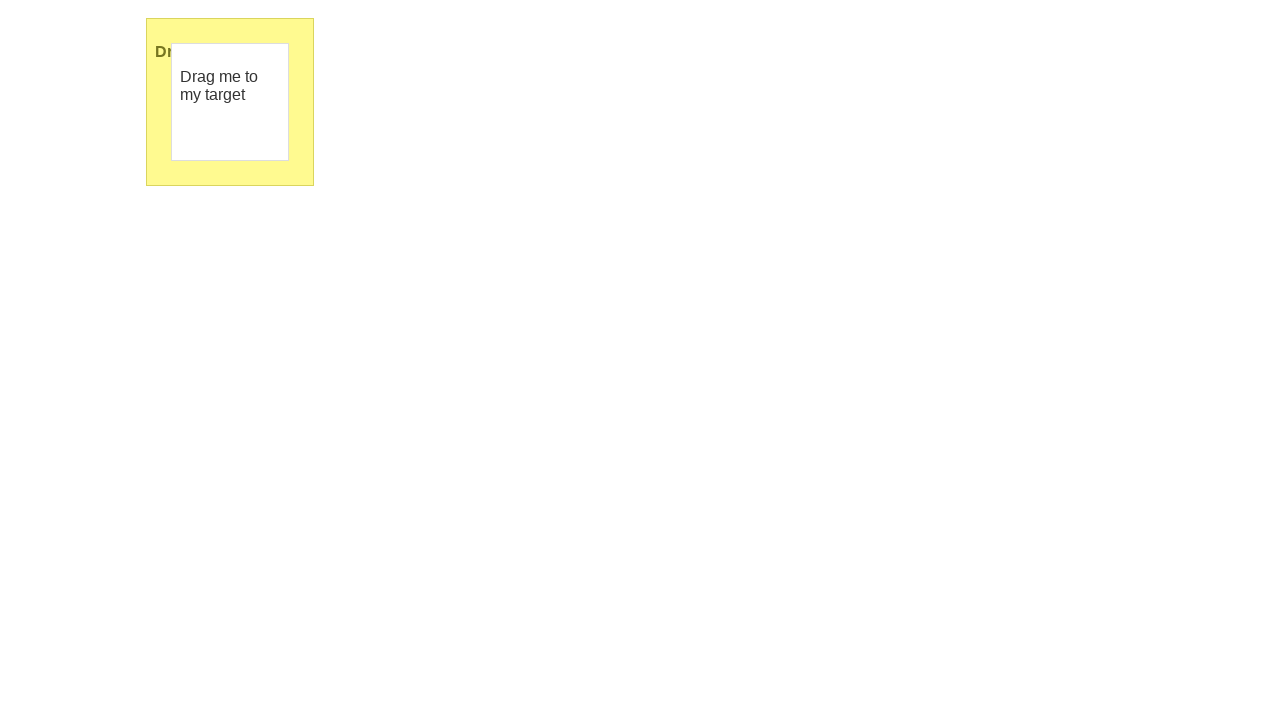

Waited 500ms for state change to complete
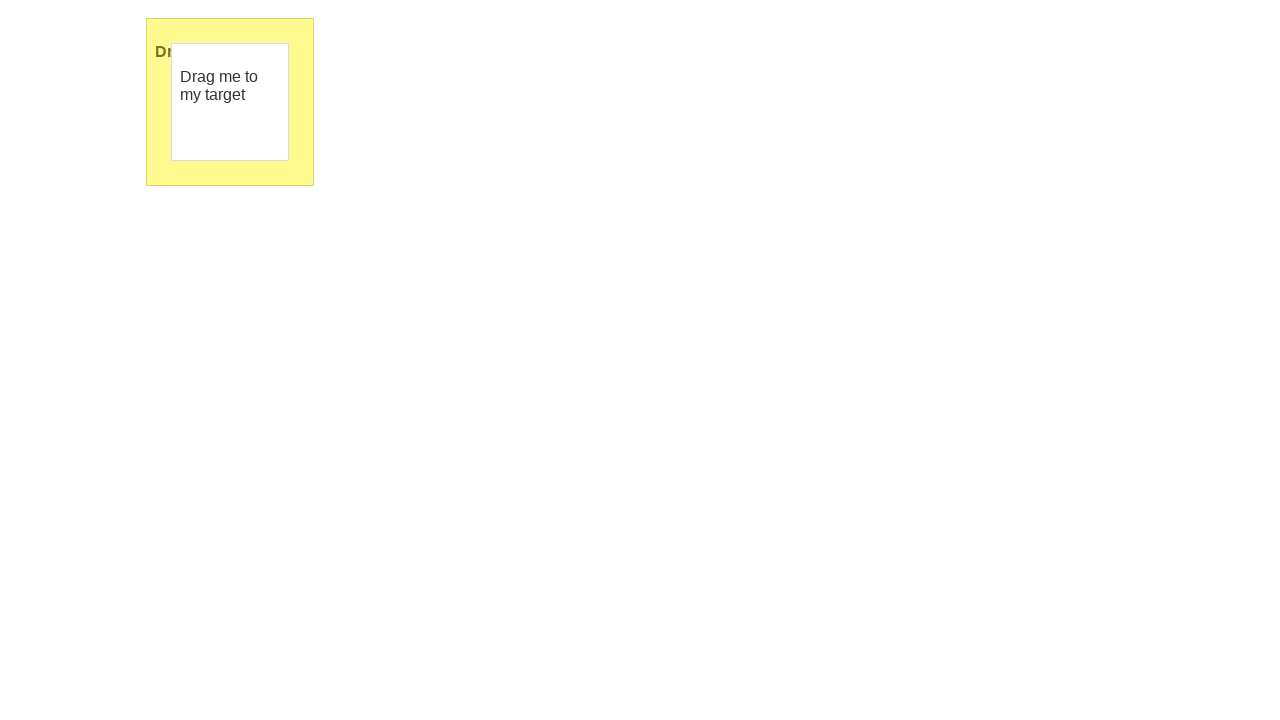

Retrieved final text from droppable element
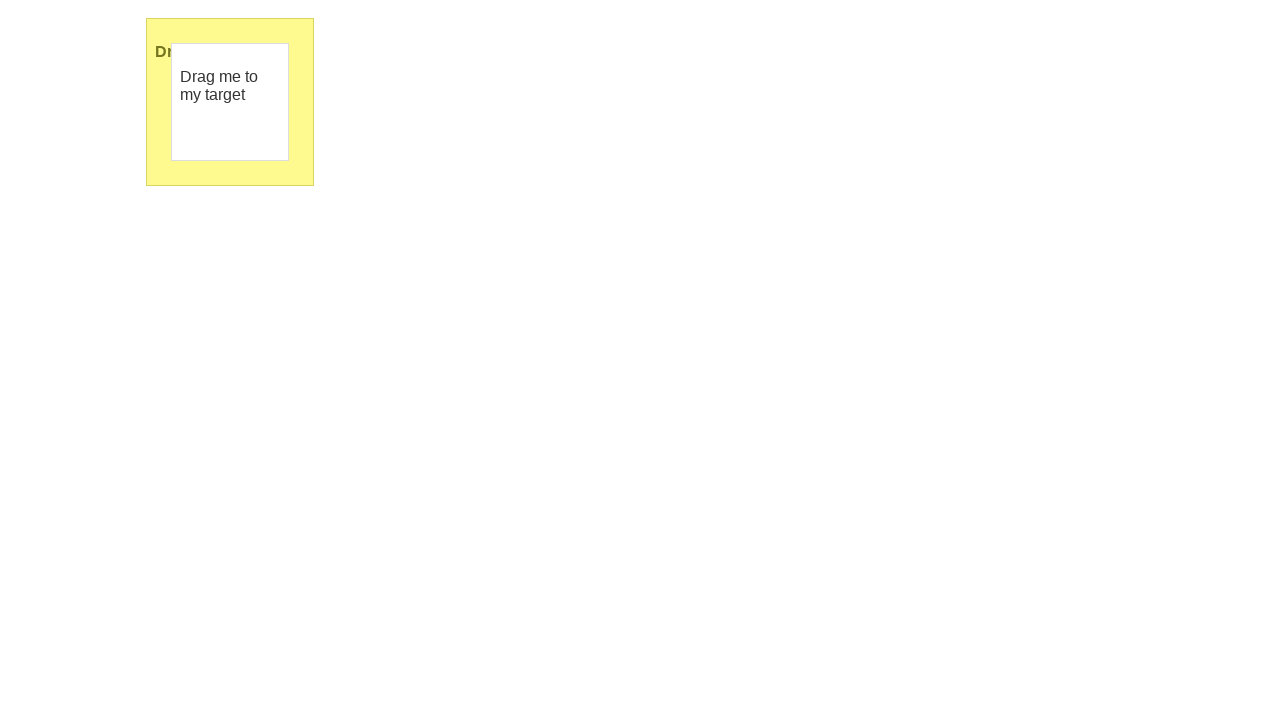

Verified text changed after drag and drop operation
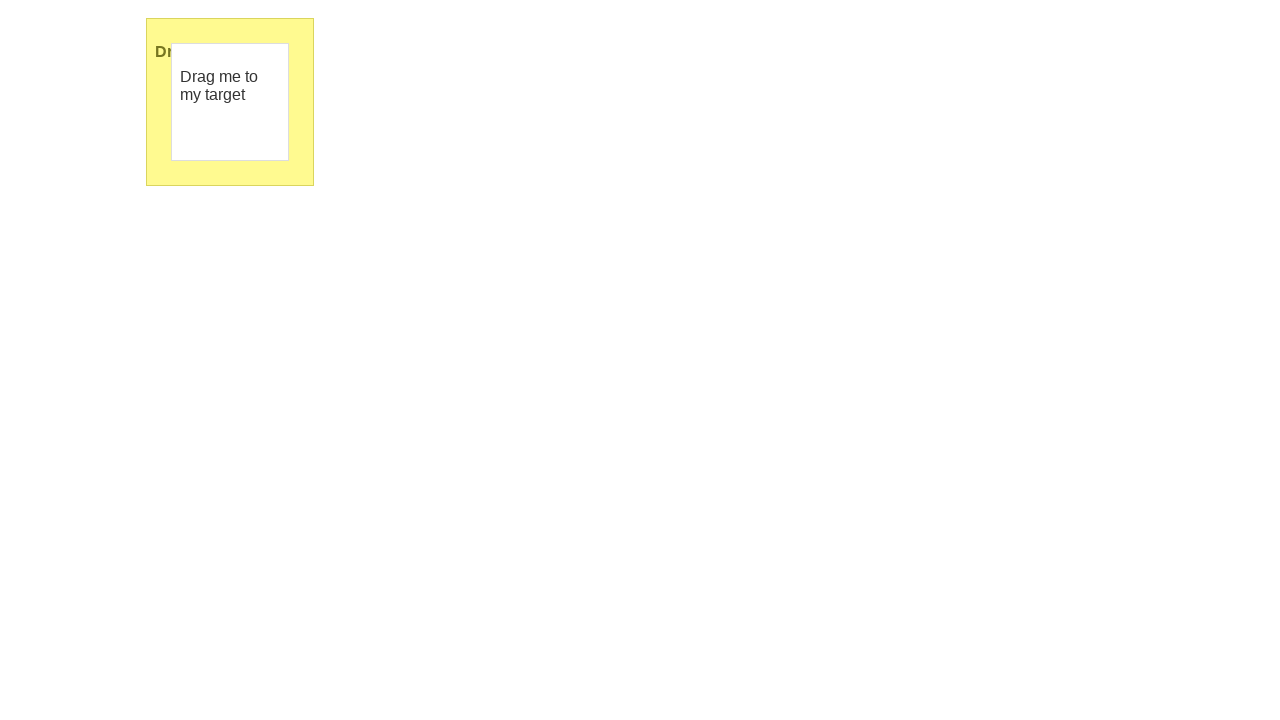

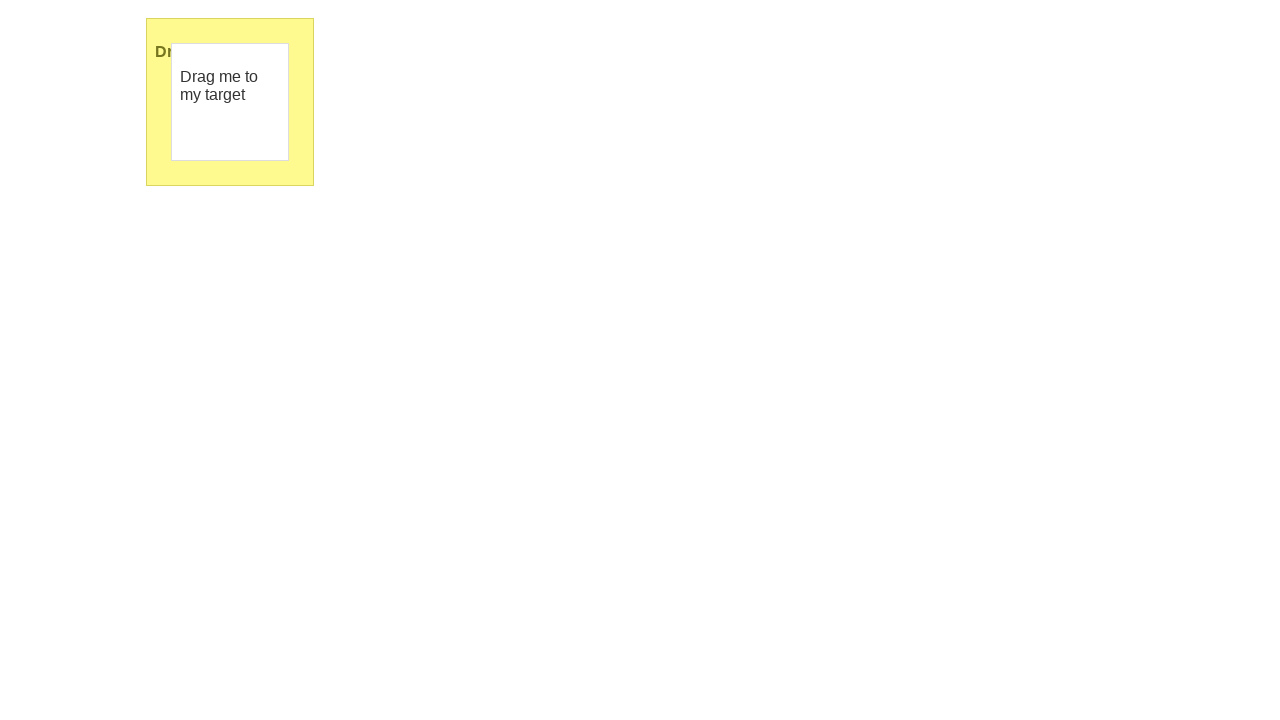